Tests a slow calculator web application by setting a delay, performing an addition operation (7 + 8), and verifying the result equals 15

Starting URL: https://bonigarcia.dev/selenium-webdriver-java/slow-calculator.html

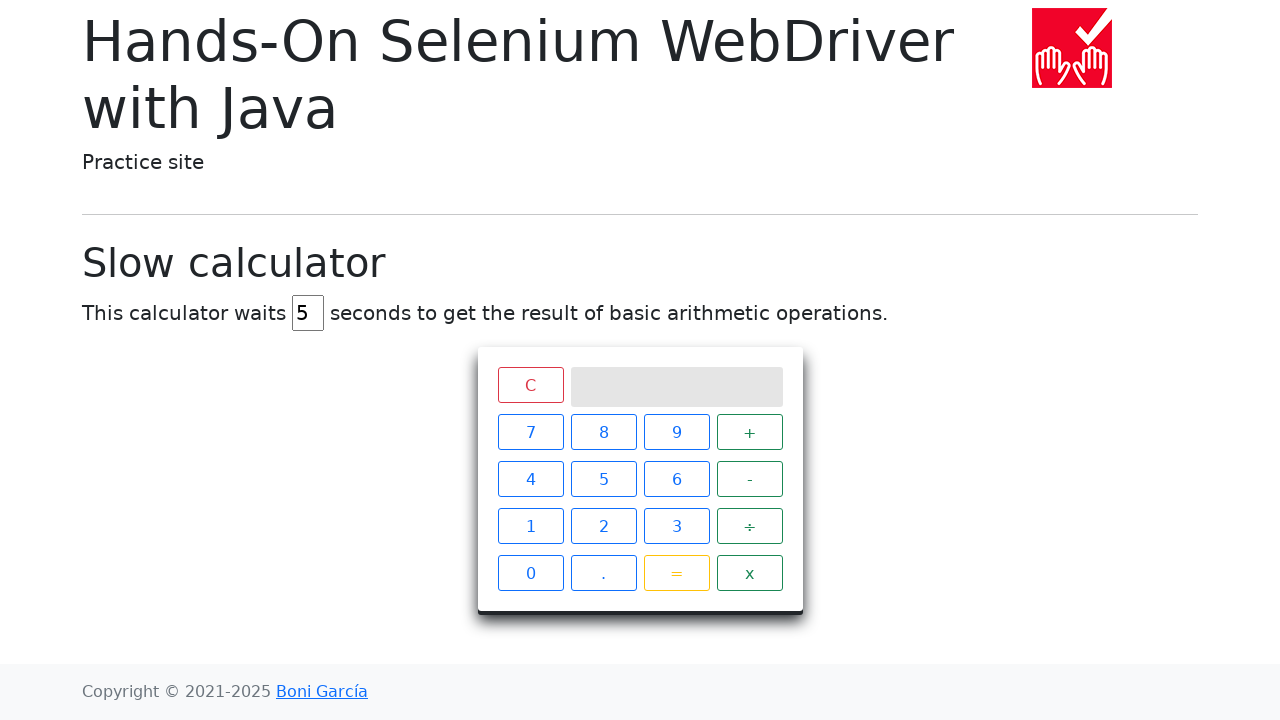

Navigated to slow calculator application
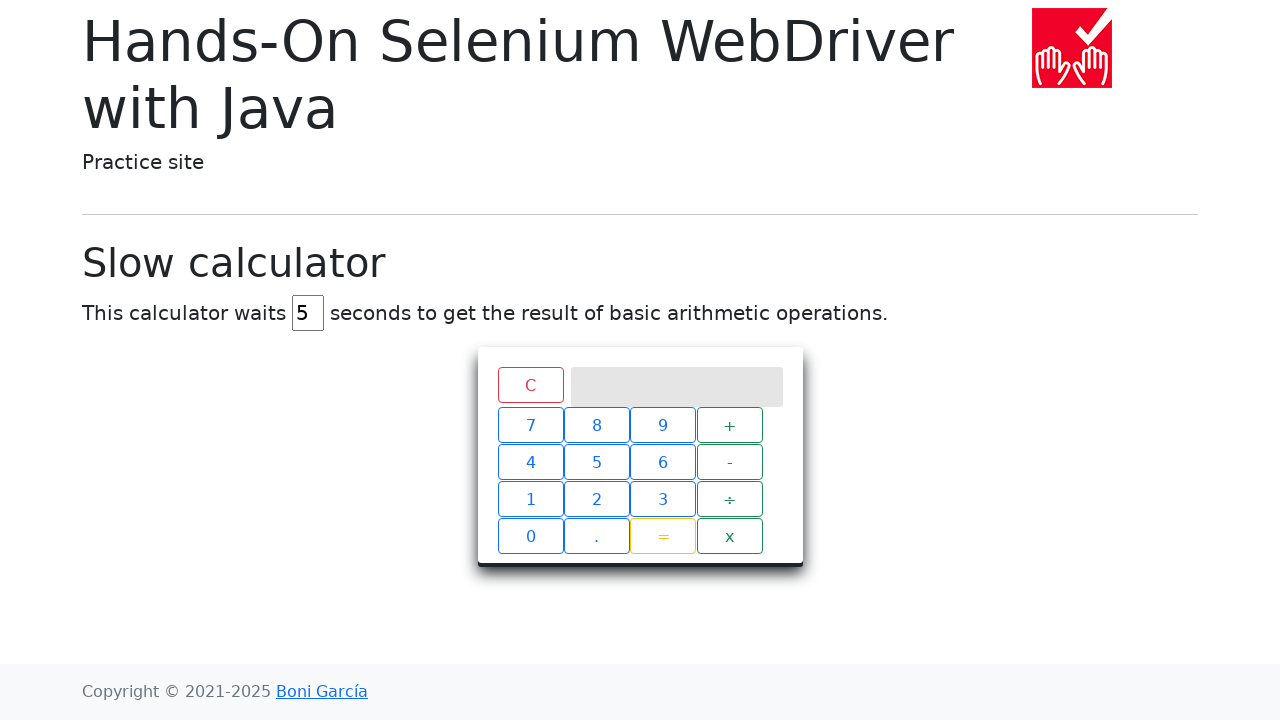

Cleared the delay input field on #delay
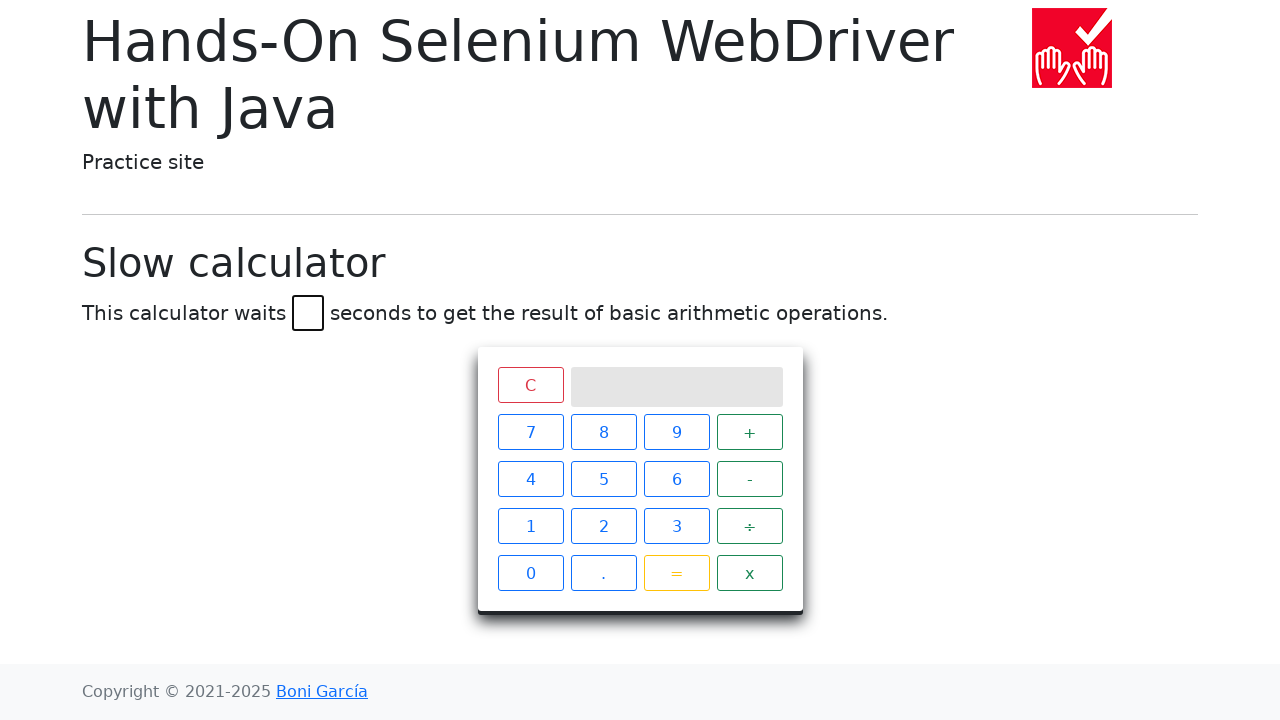

Set delay to 45 seconds on #delay
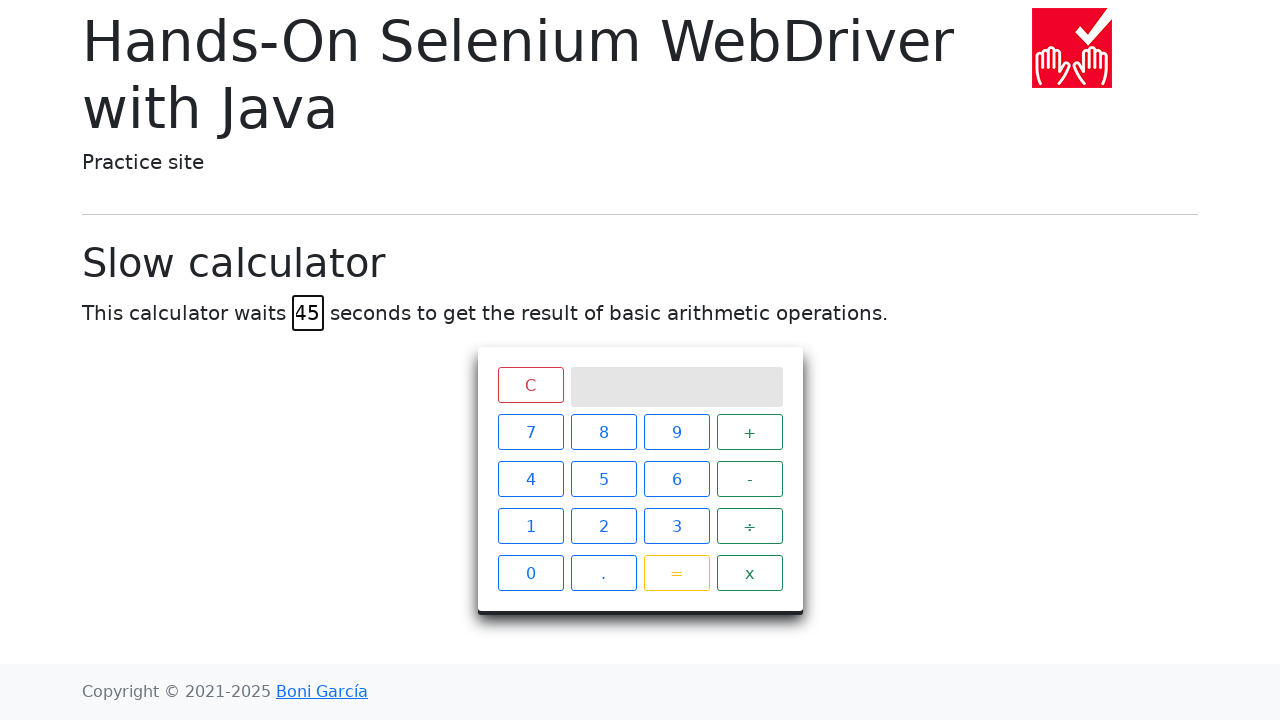

Clicked number 7 at (530, 432) on xpath=//span[text()='7']
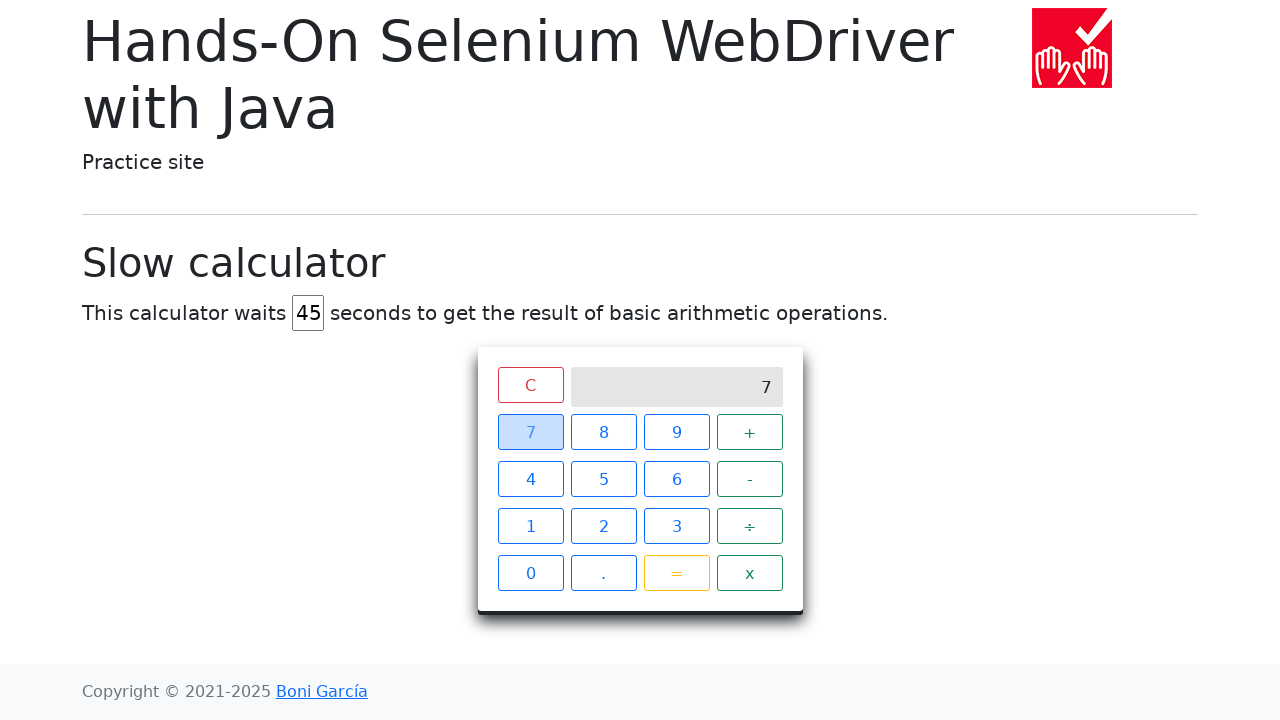

Clicked plus operator at (750, 432) on xpath=//span[text()='+']
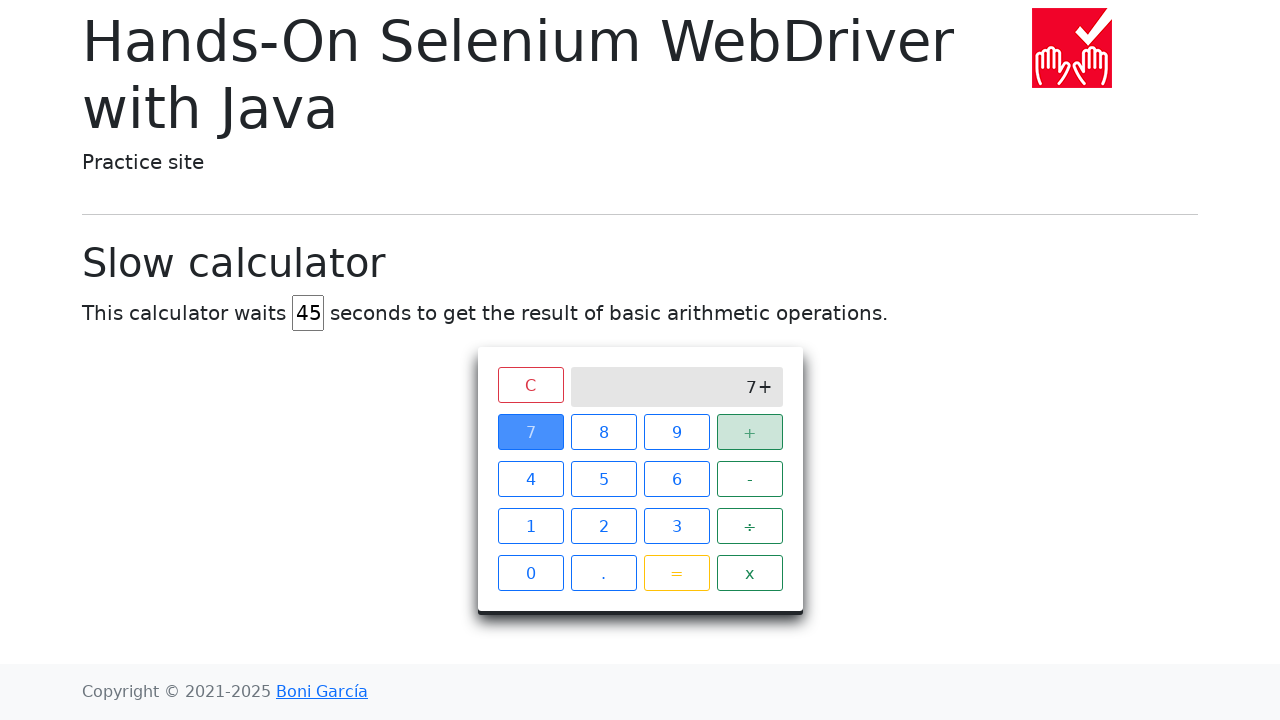

Clicked number 8 at (604, 432) on xpath=//span[text()='8']
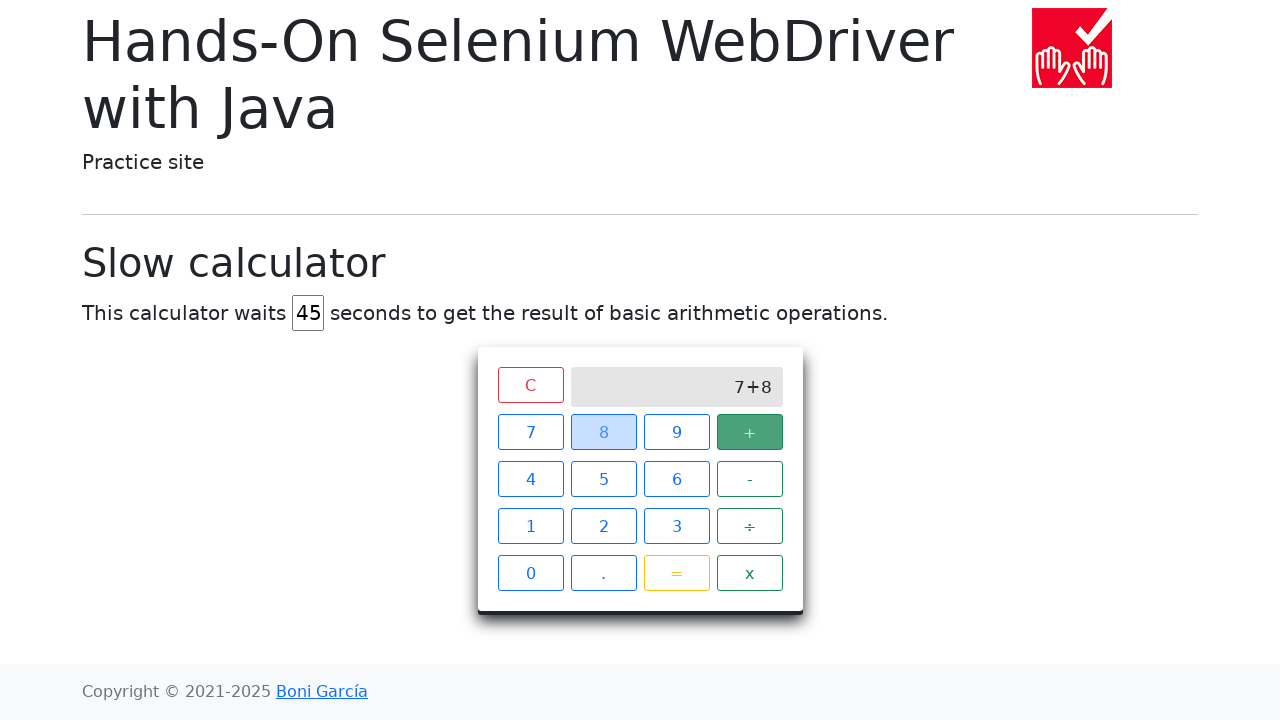

Clicked equals button to calculate result at (676, 573) on xpath=//span[text()='=']
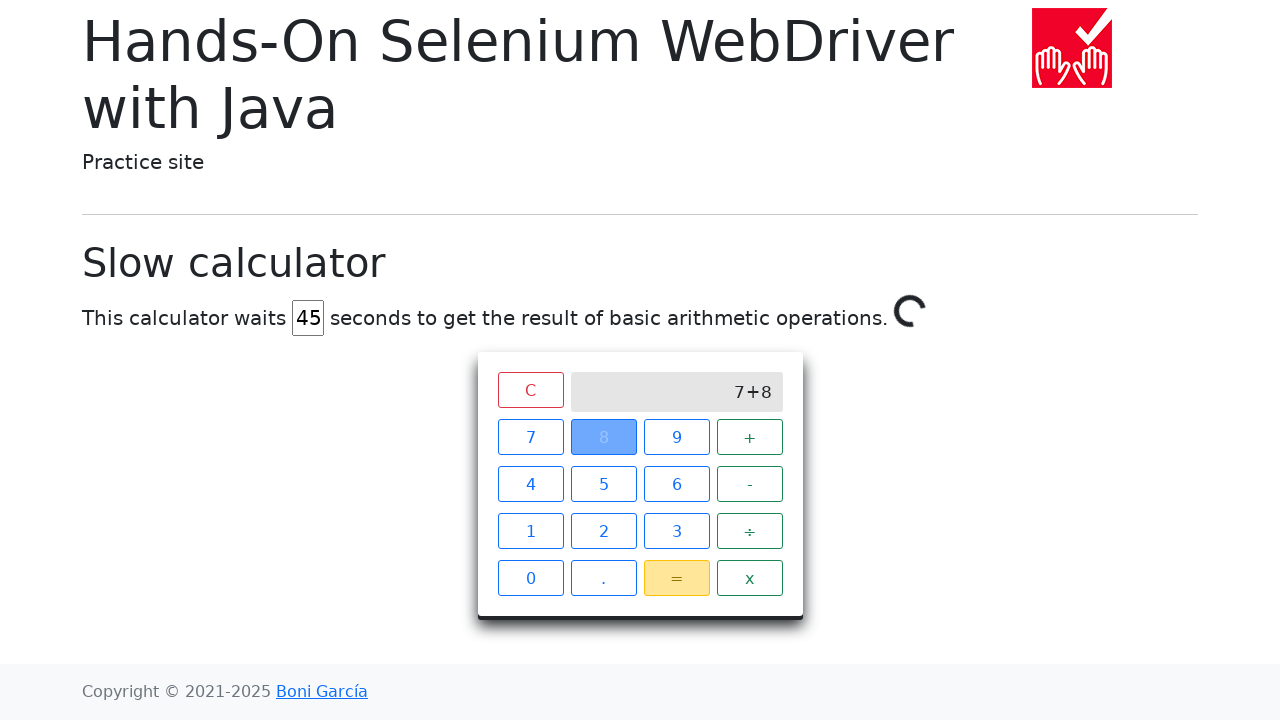

Waited for calculator result (15) to appear after 45-second delay
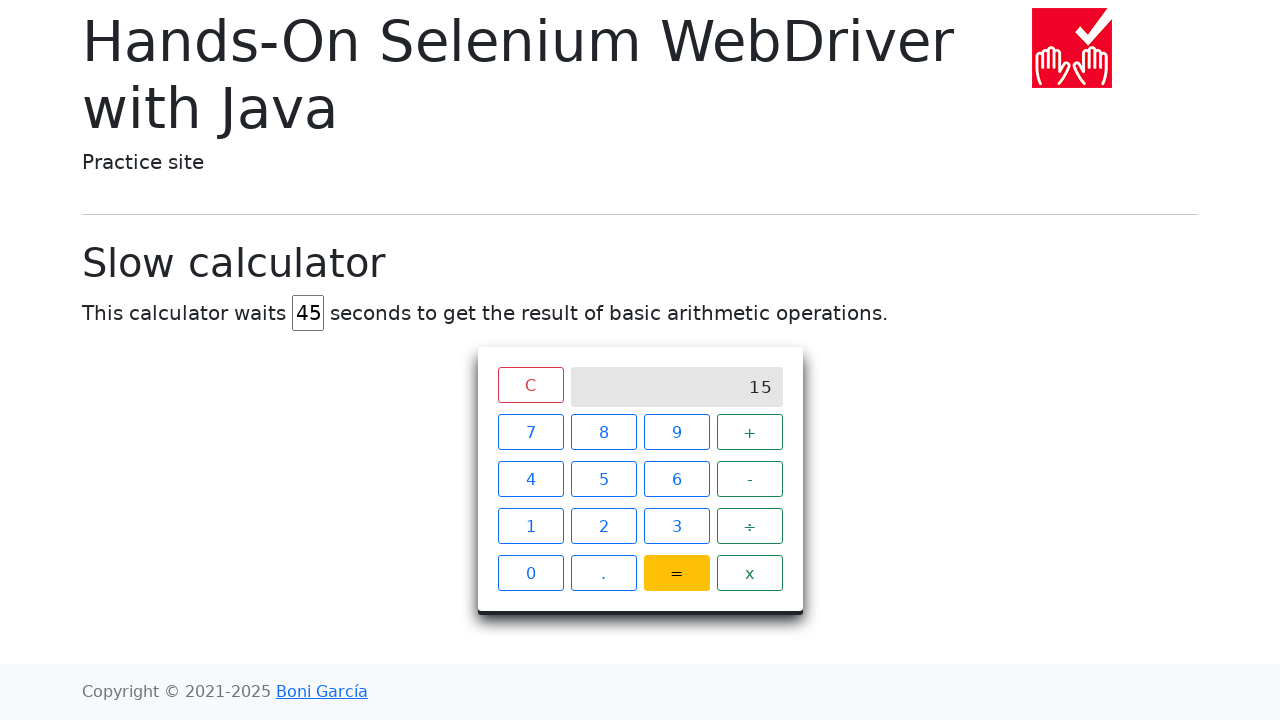

Retrieved result text from calculator screen
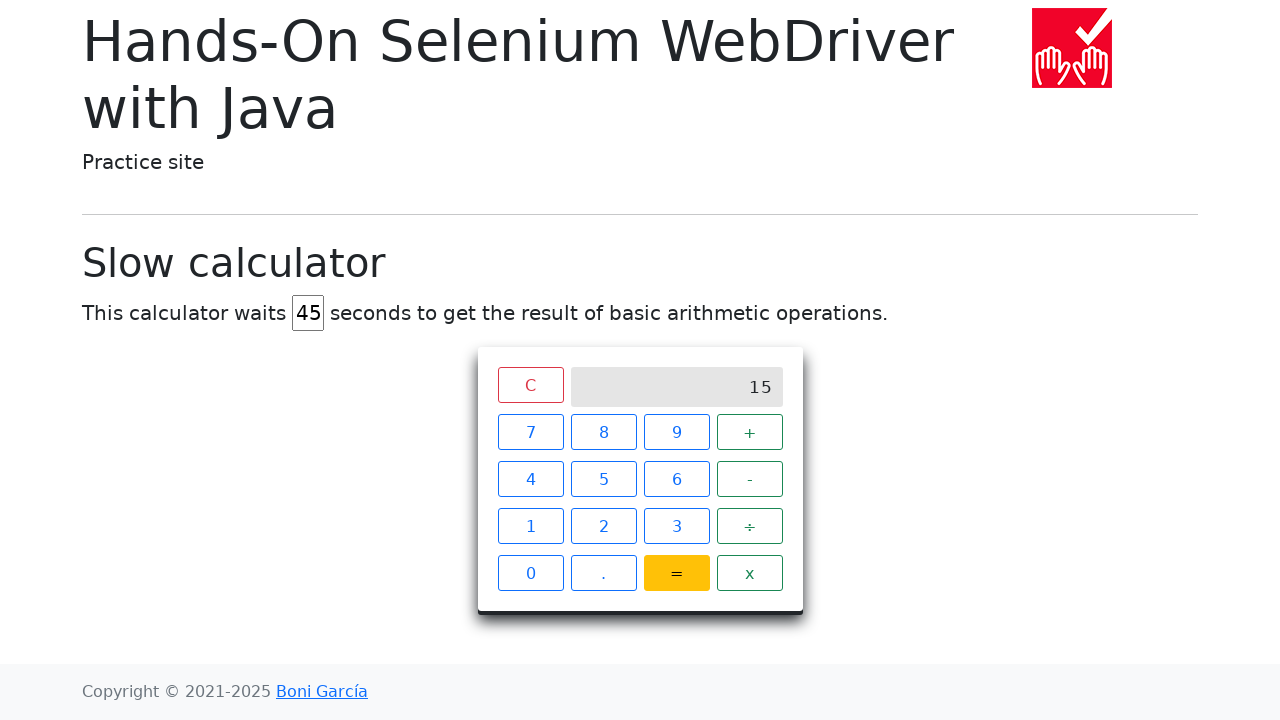

Verified that calculator result equals 15
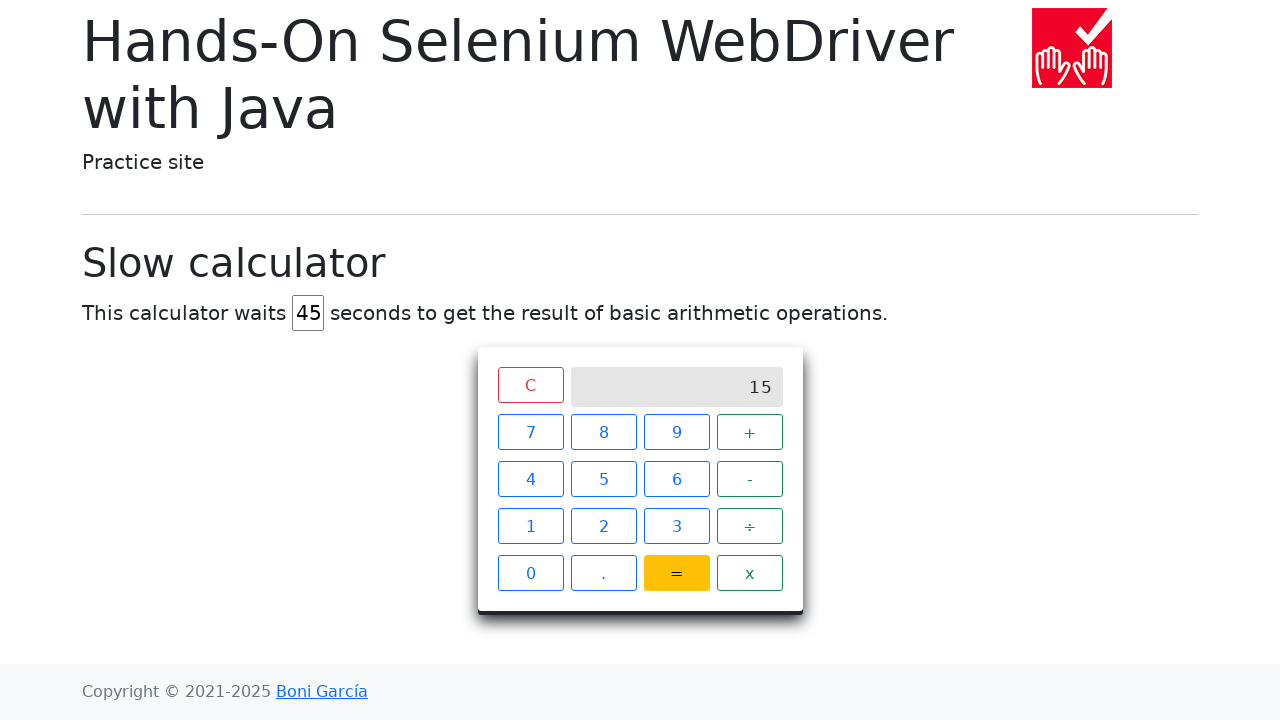

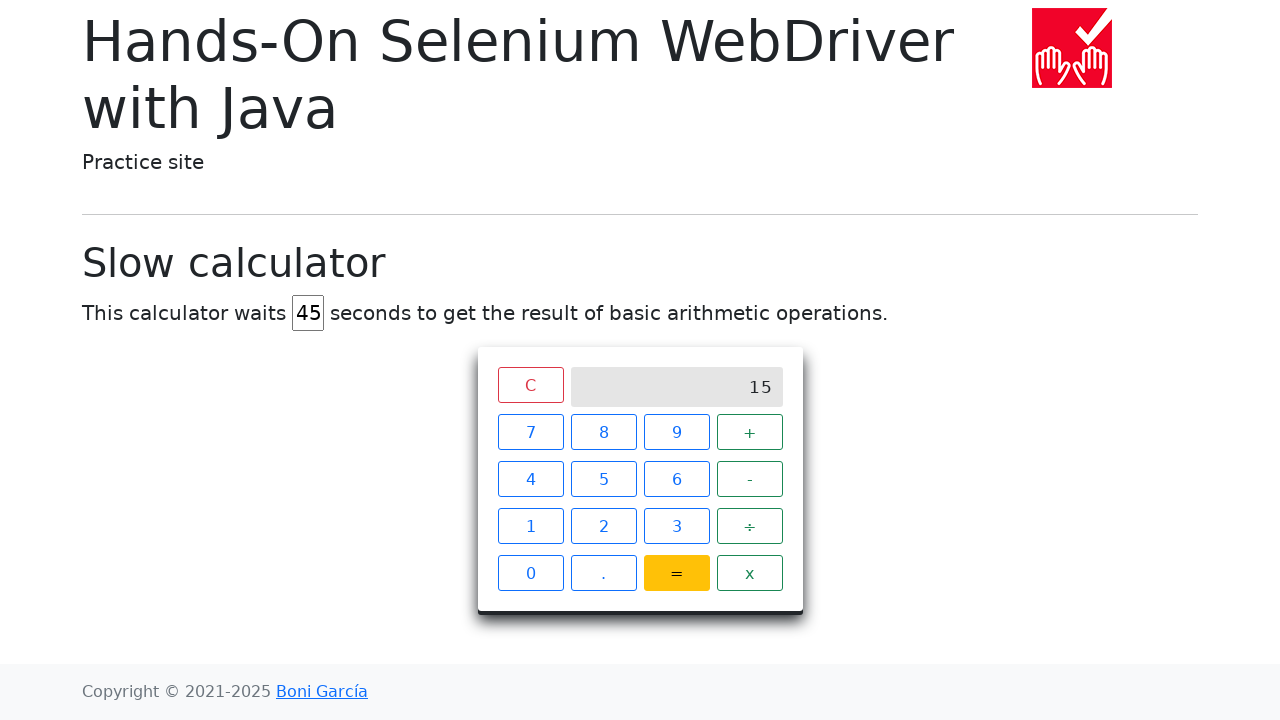